Tests the search functionality on 99 Bottles of Beer website by searching for a programming language by name and verifying that search results contain the queried language

Starting URL: https://www.99-bottles-of-beer.net/

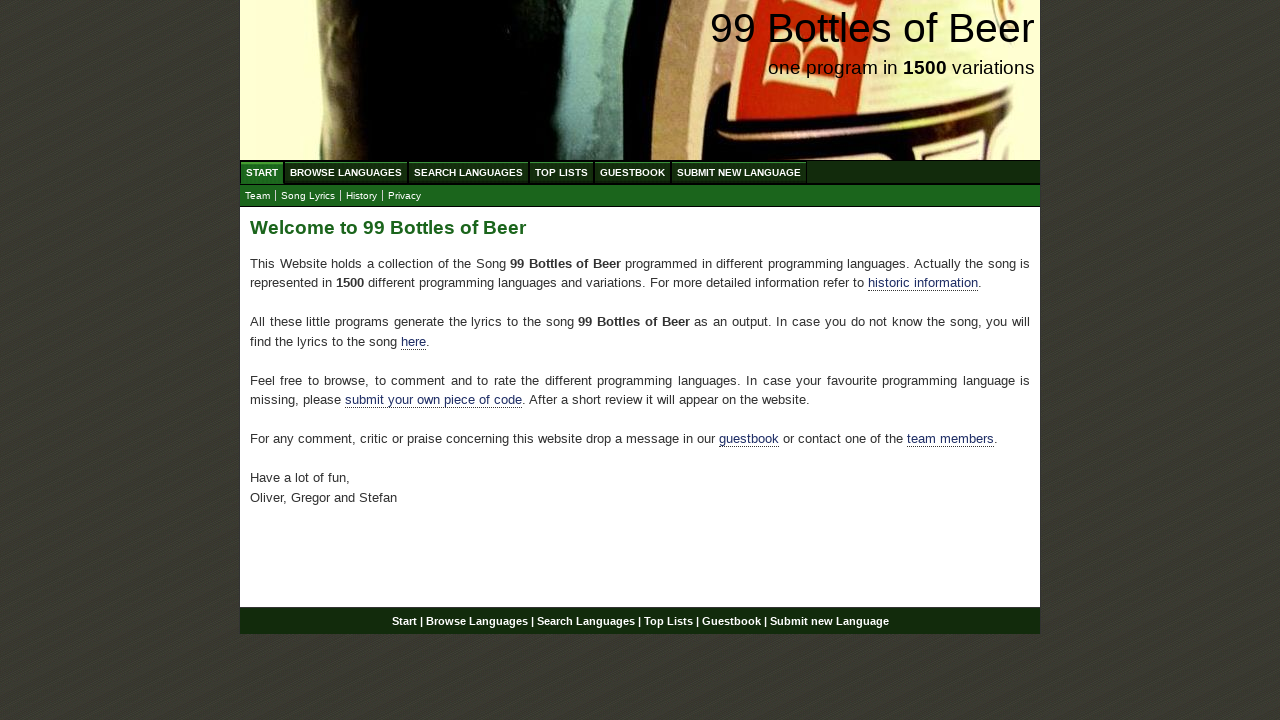

Clicked on Search Languages menu item at (468, 172) on xpath=//ul[@id='menu']/li/a[@href='/search.html']
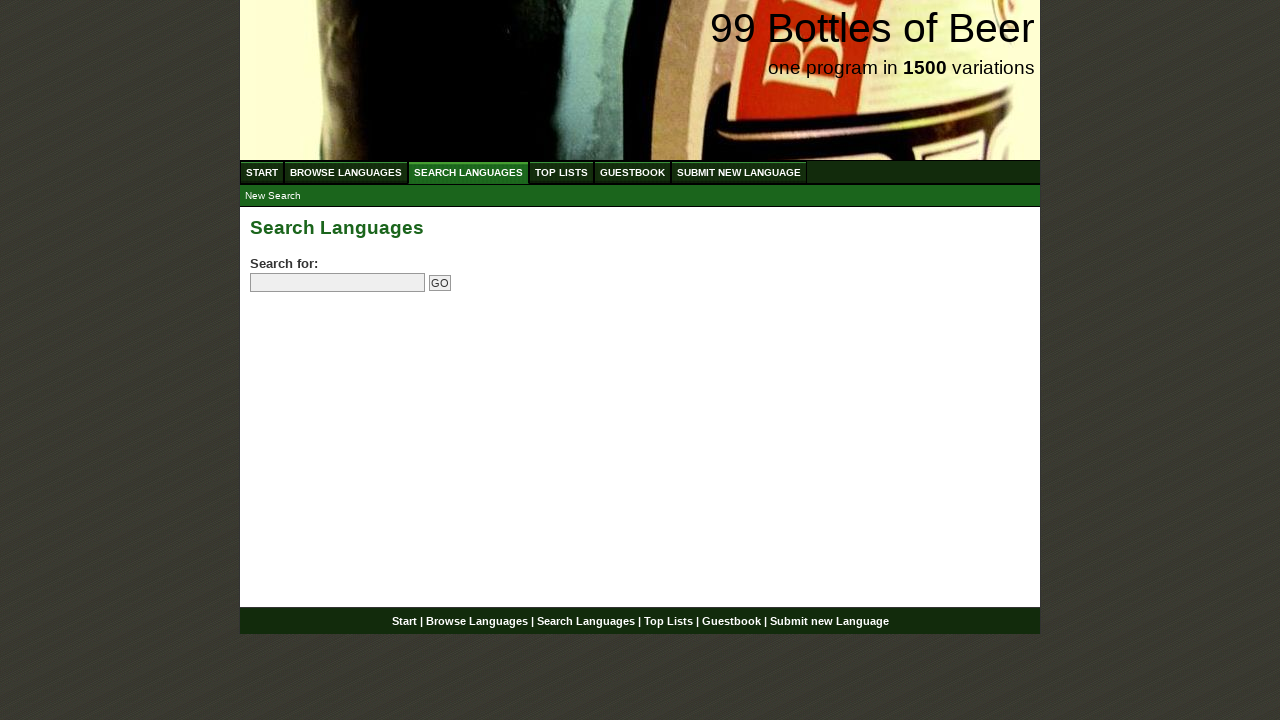

Clicked on search field at (338, 283) on input[name='search']
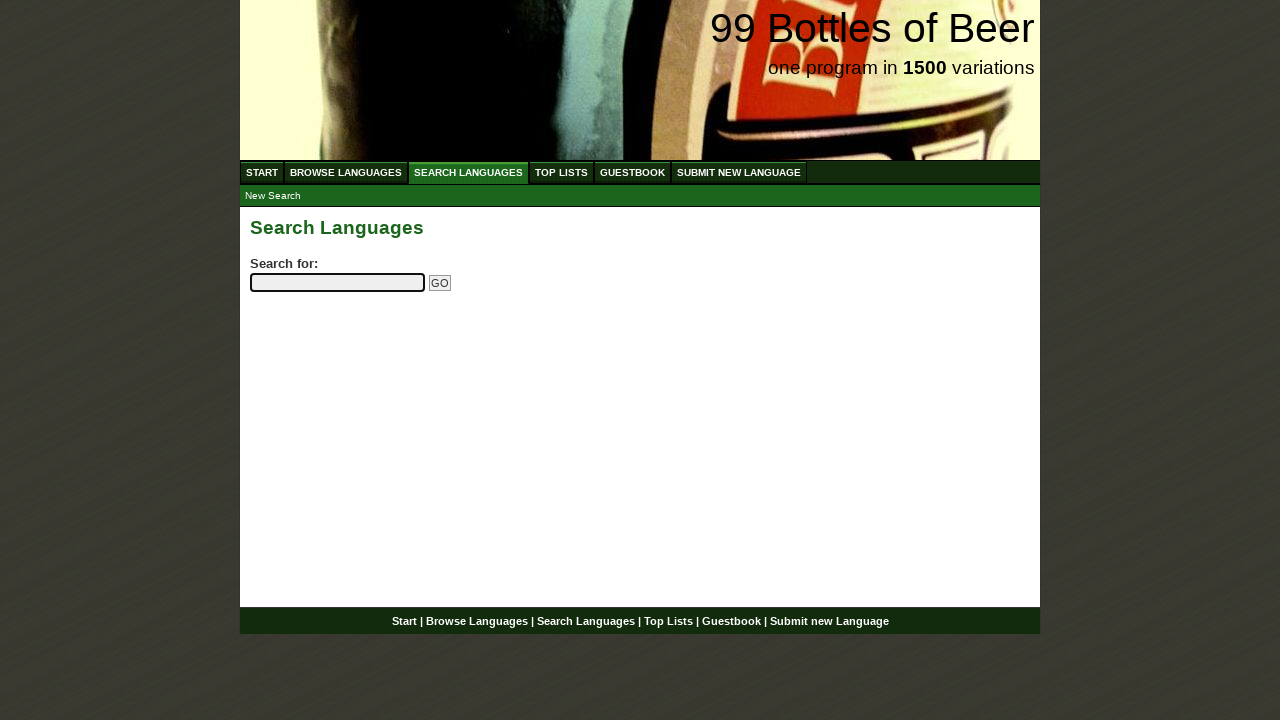

Filled search field with 'python' on input[name='search']
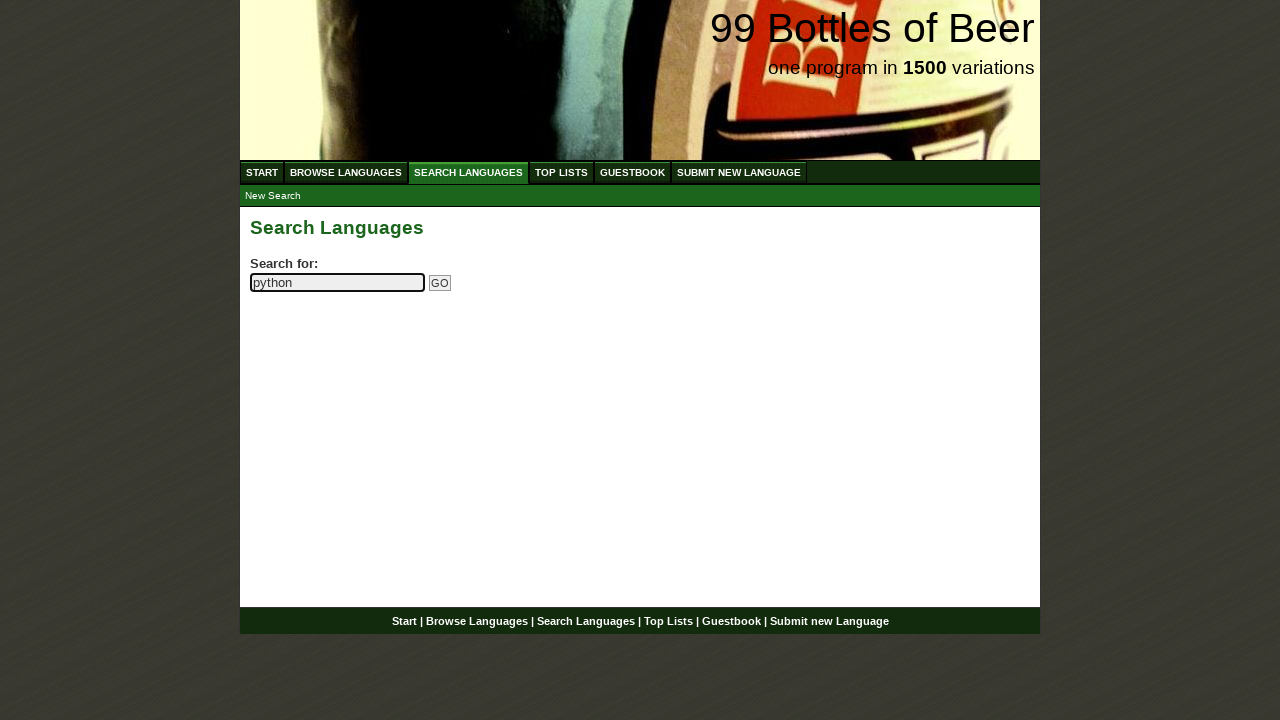

Clicked the Go button to submit search at (440, 283) on input[name='submitsearch']
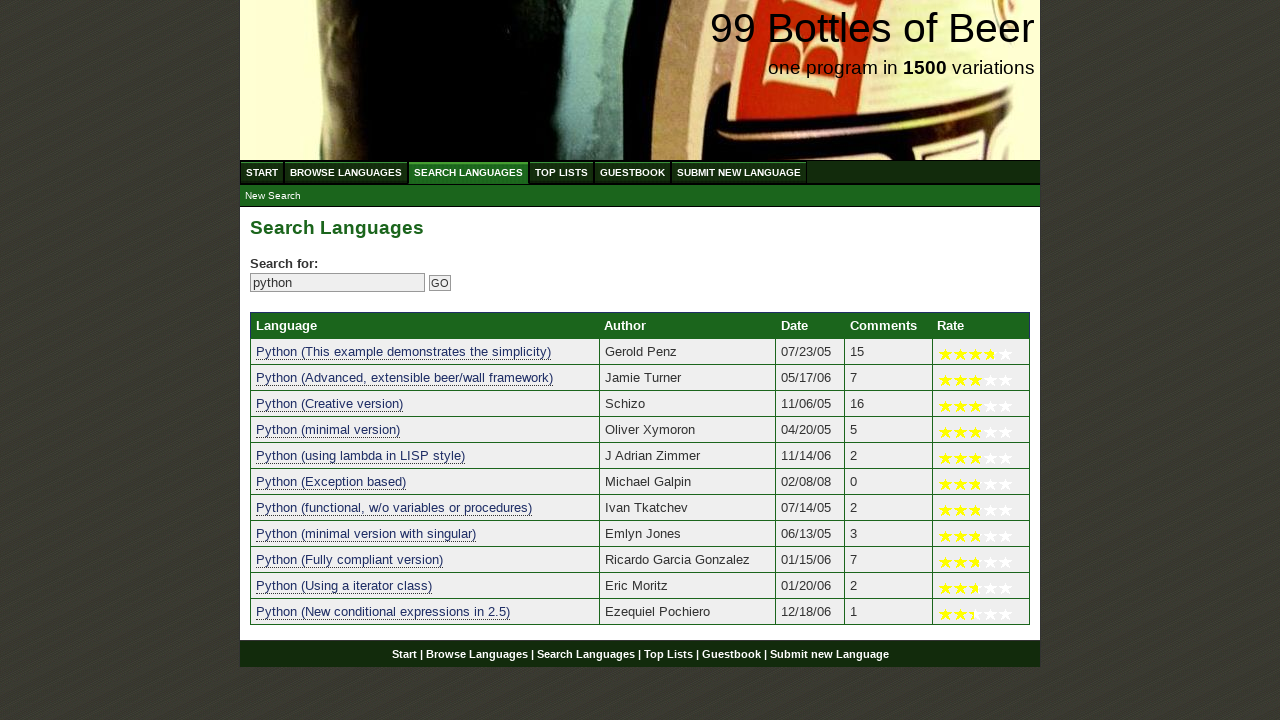

Search results table loaded successfully
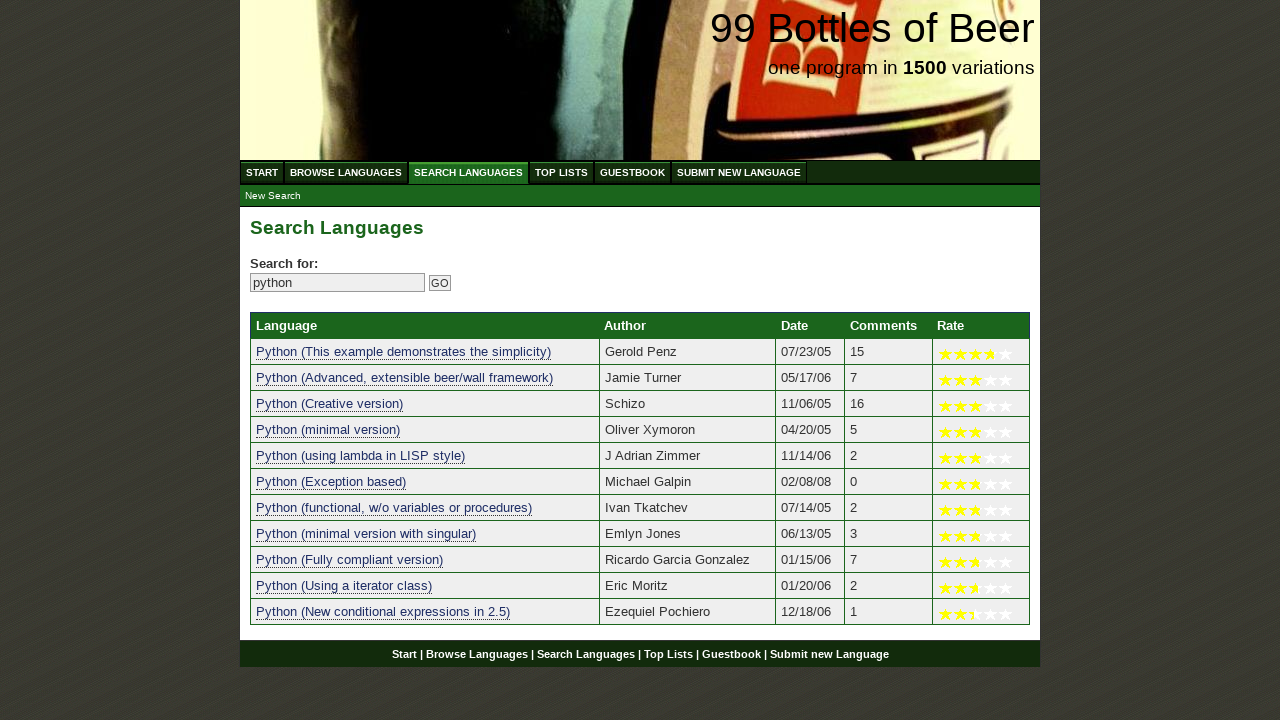

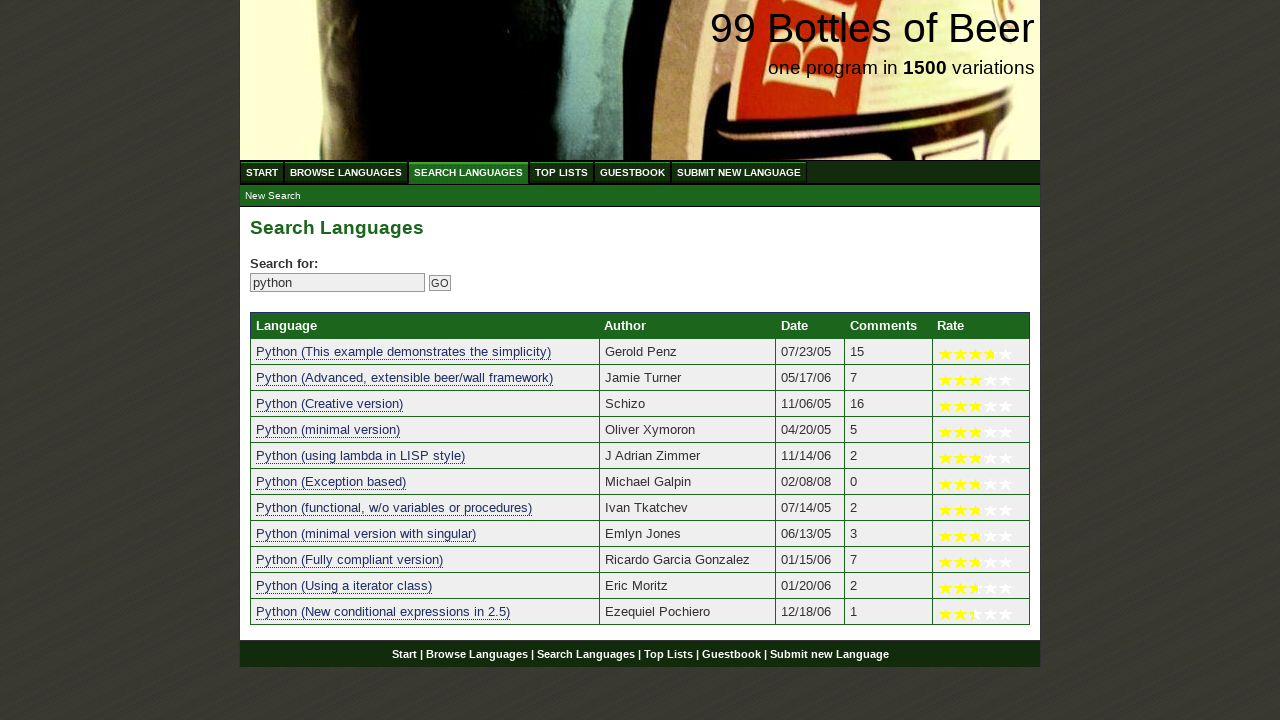